Tests that browser back button navigates through filter history correctly.

Starting URL: https://demo.playwright.dev/todomvc

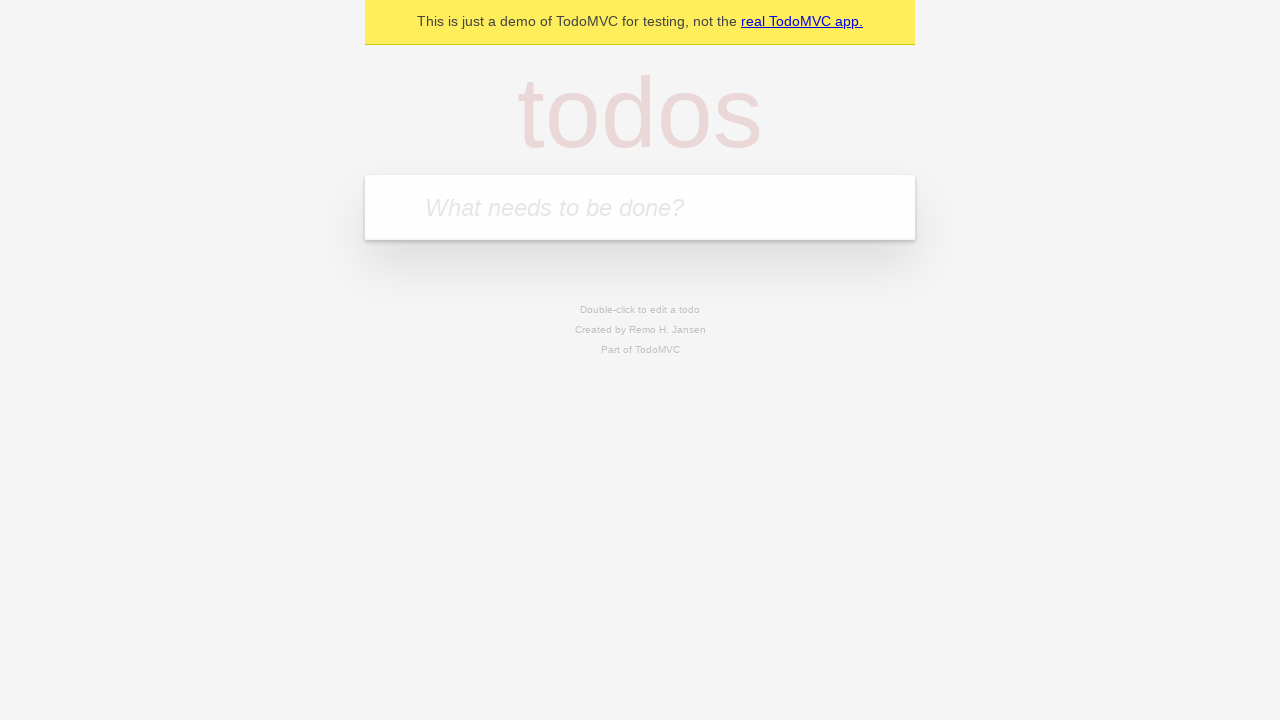

Filled input field with first todo 'buy some cheese' on internal:attr=[placeholder="What needs to be done?"i]
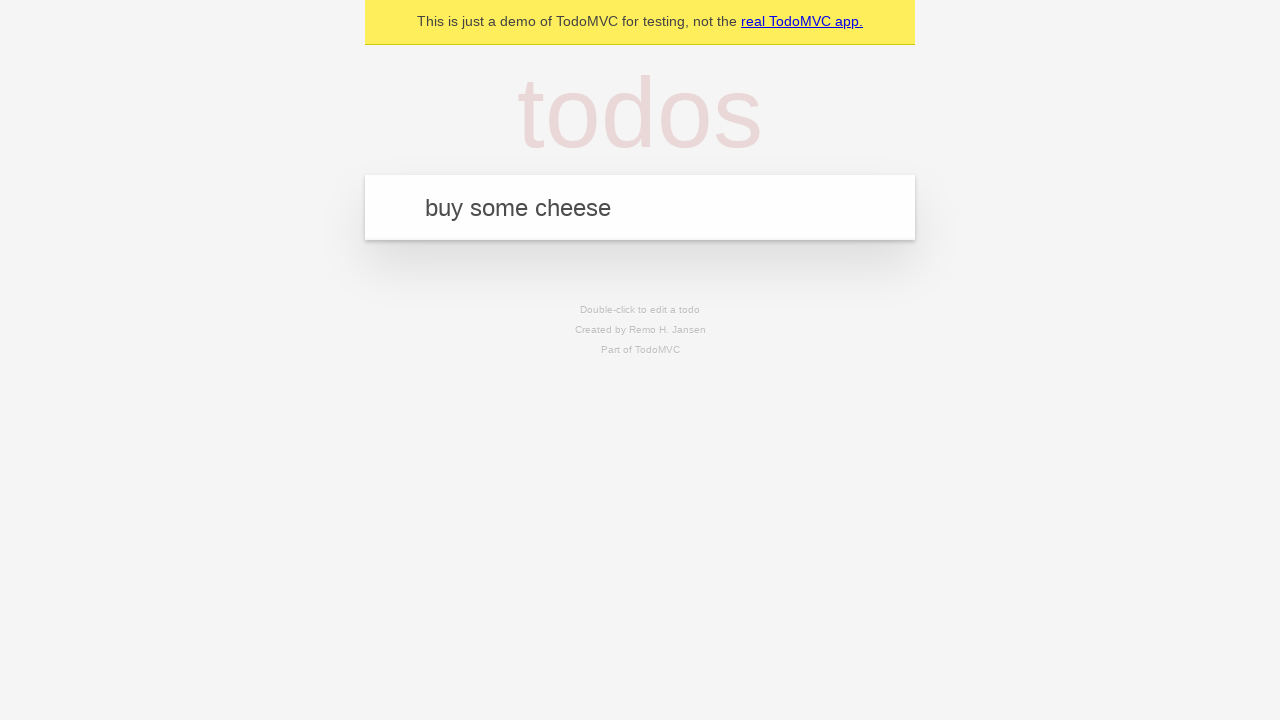

Pressed Enter to add first todo on internal:attr=[placeholder="What needs to be done?"i]
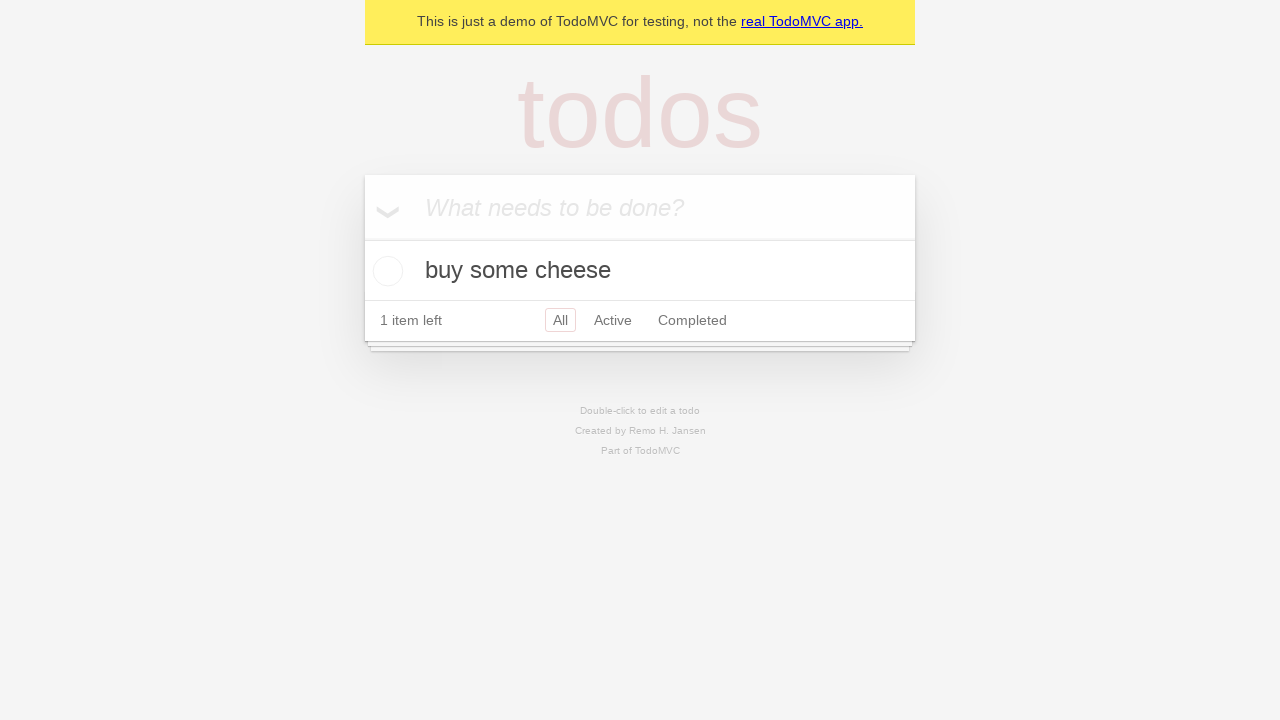

Filled input field with second todo 'feed the cat' on internal:attr=[placeholder="What needs to be done?"i]
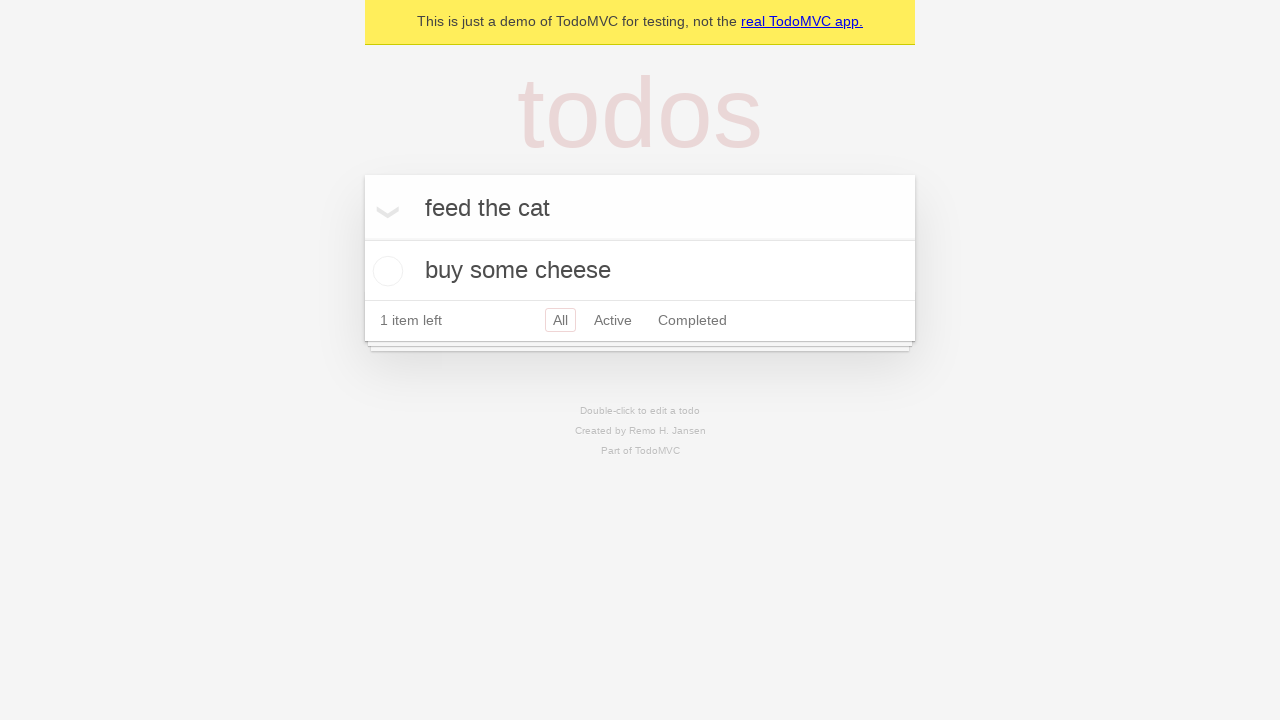

Pressed Enter to add second todo on internal:attr=[placeholder="What needs to be done?"i]
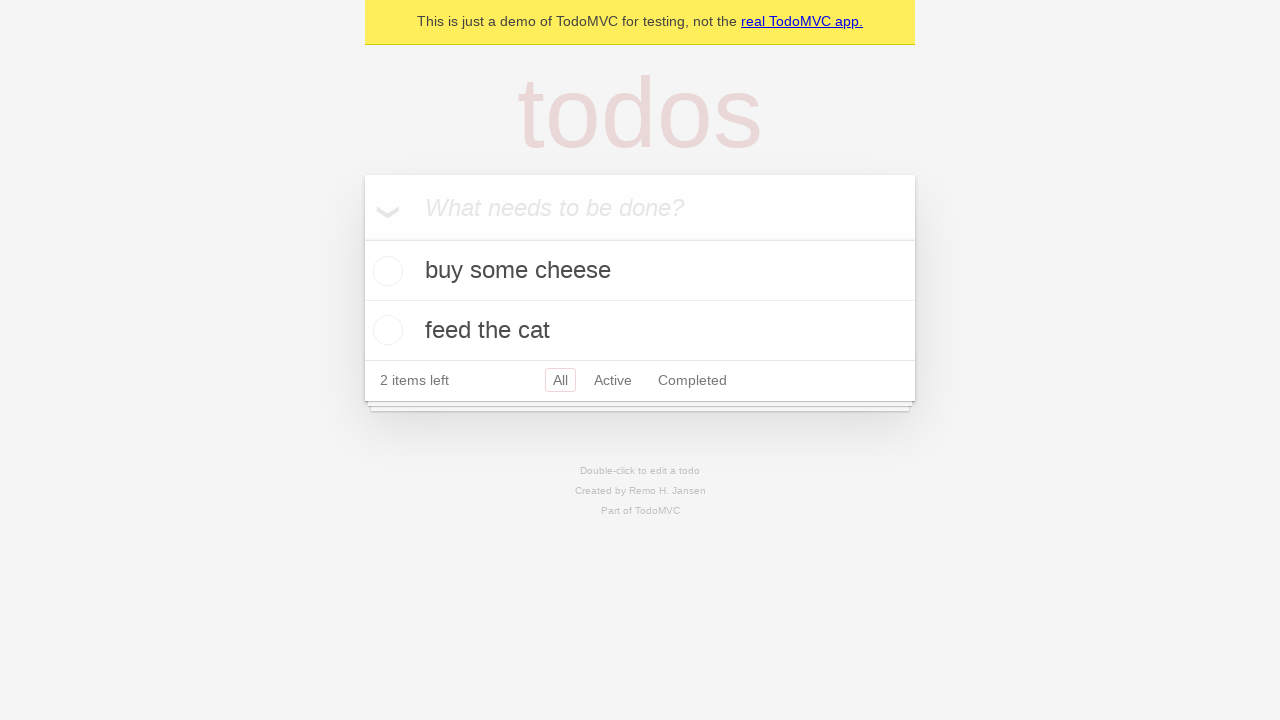

Filled input field with third todo 'book a doctors appointment' on internal:attr=[placeholder="What needs to be done?"i]
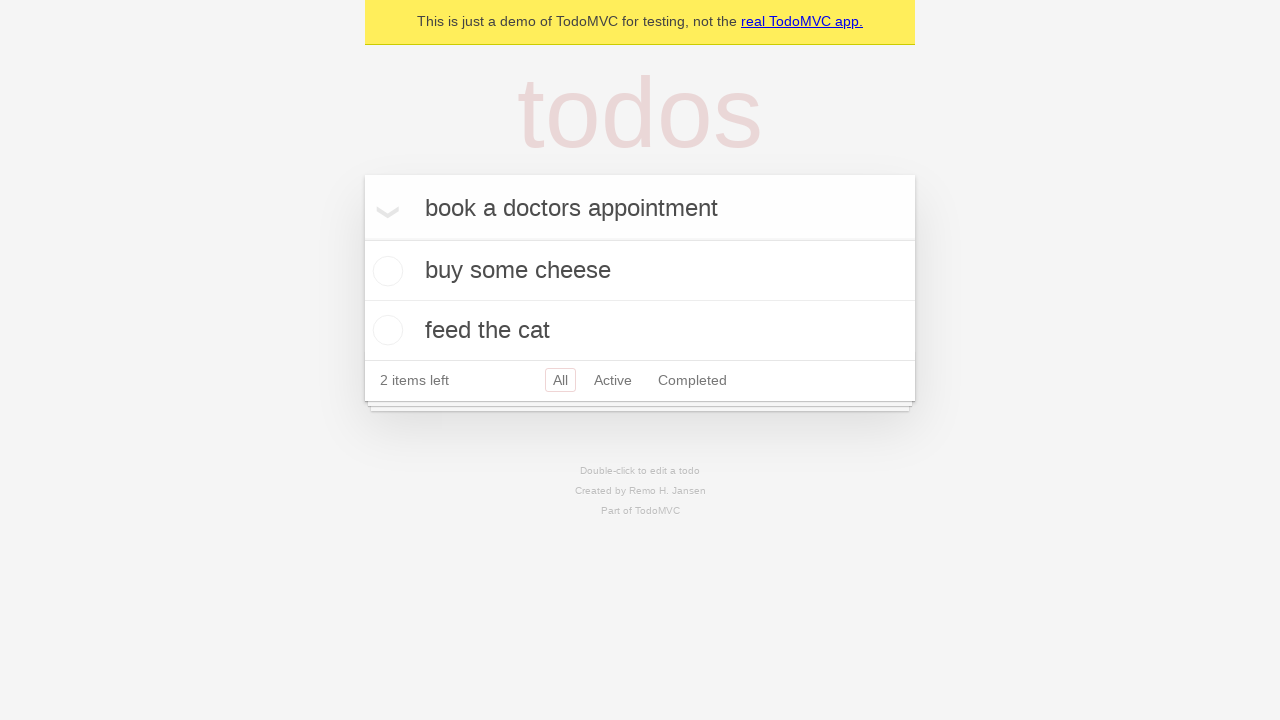

Pressed Enter to add third todo on internal:attr=[placeholder="What needs to be done?"i]
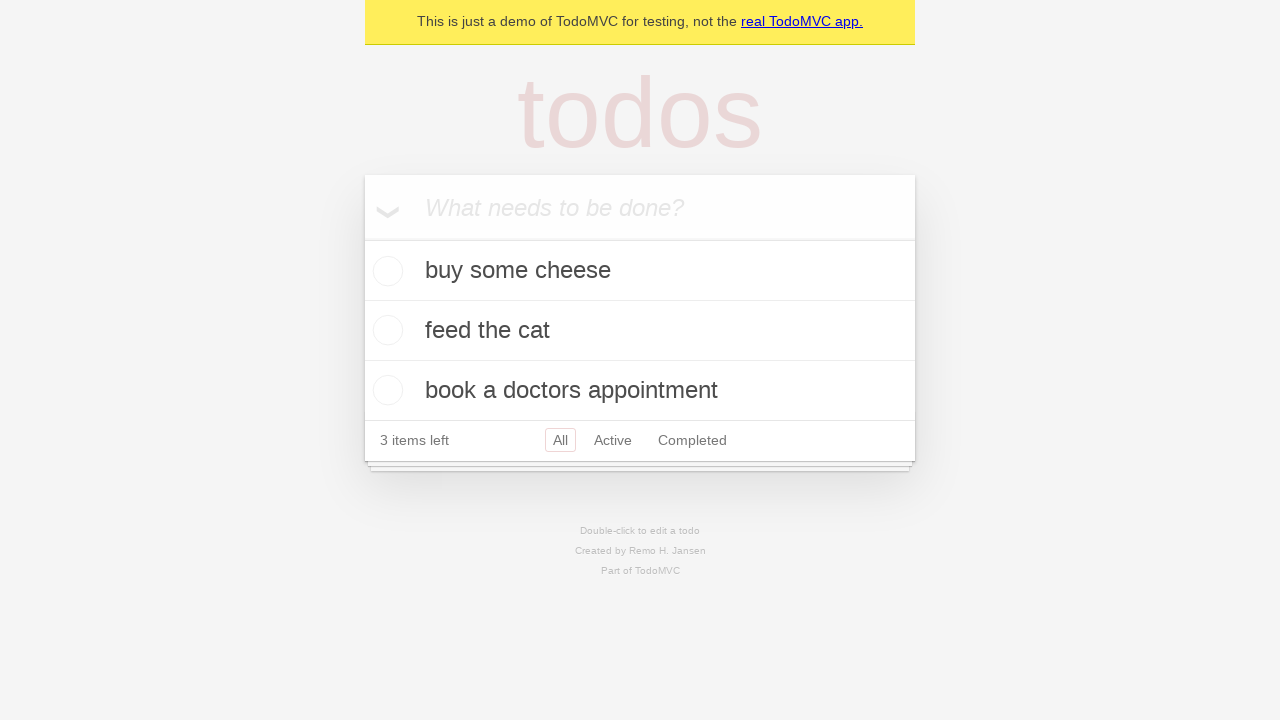

Checked the second todo item at (385, 330) on internal:testid=[data-testid="todo-item"s] >> nth=1 >> internal:role=checkbox
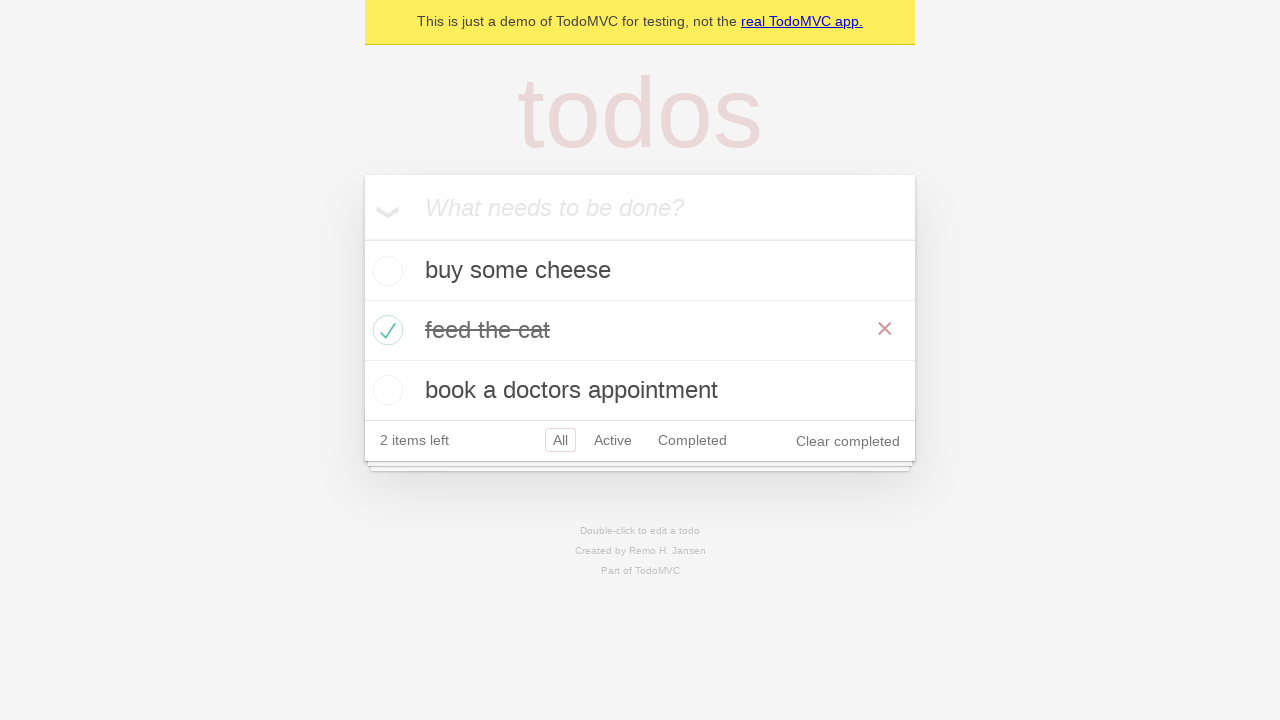

Clicked All filter at (560, 440) on internal:role=link[name="All"i]
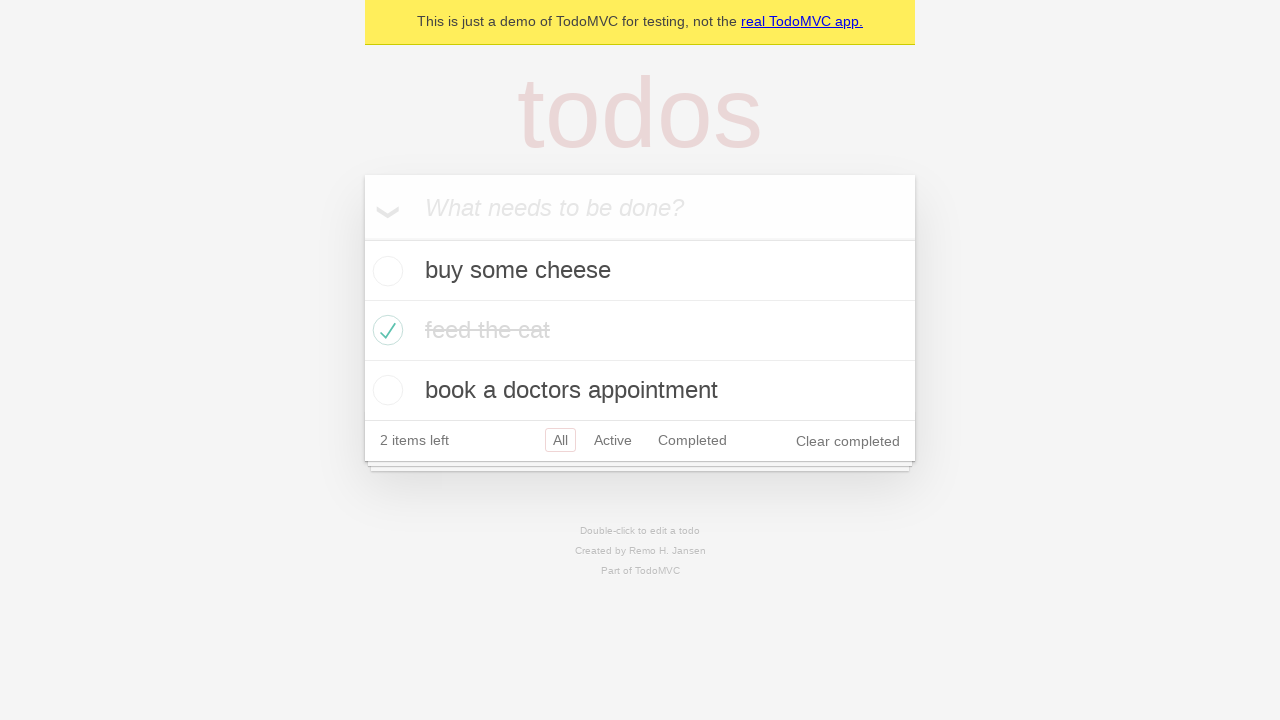

Clicked Active filter at (613, 440) on internal:role=link[name="Active"i]
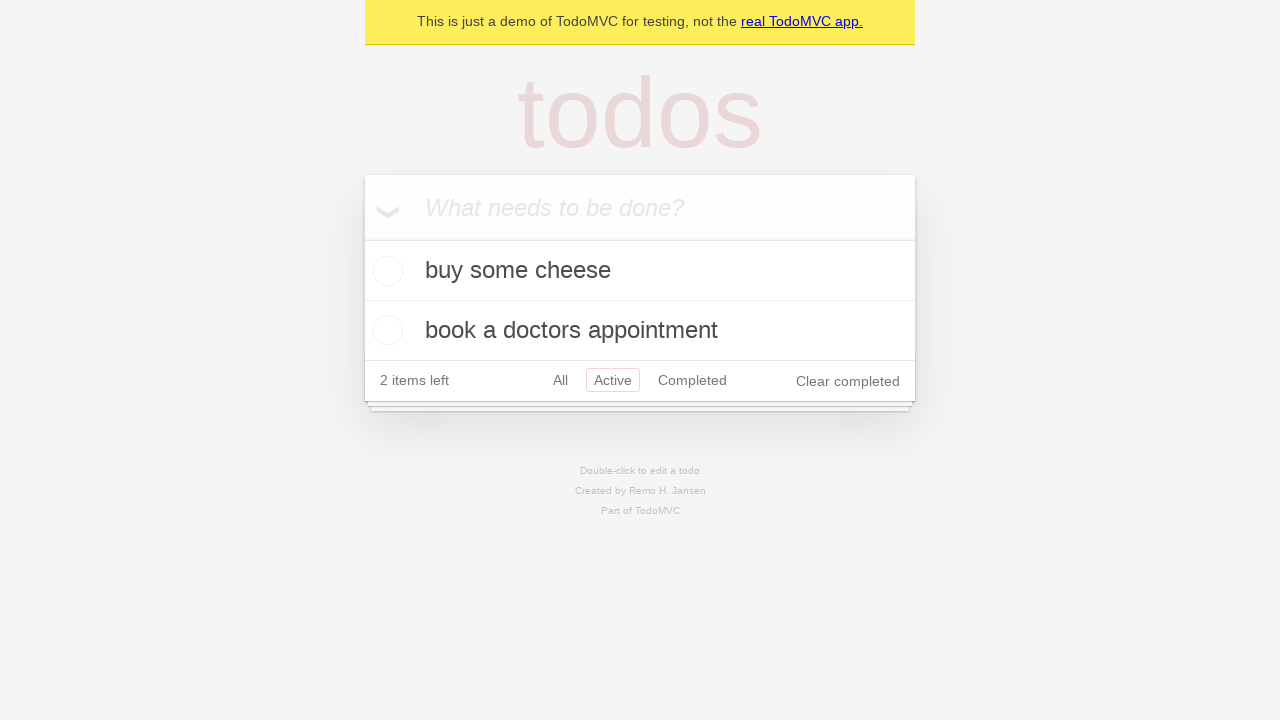

Clicked Completed filter at (692, 380) on internal:role=link[name="Completed"i]
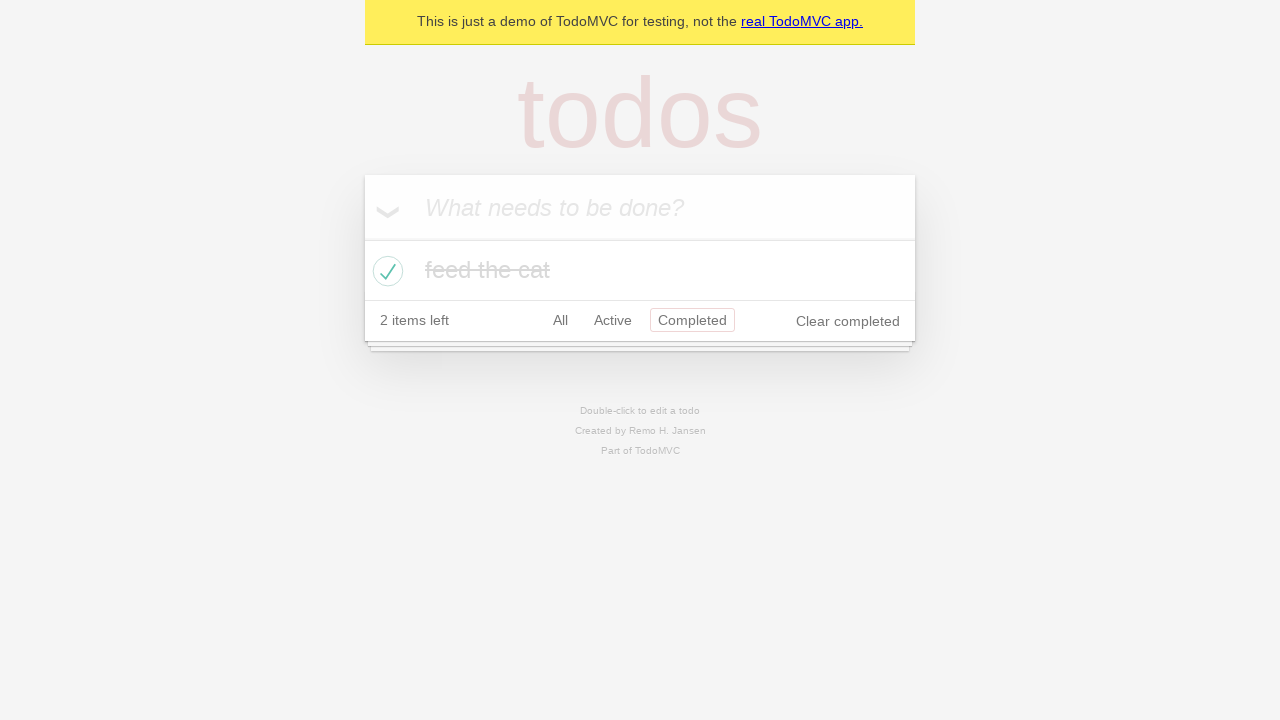

Navigated back using browser back button from Completed filter
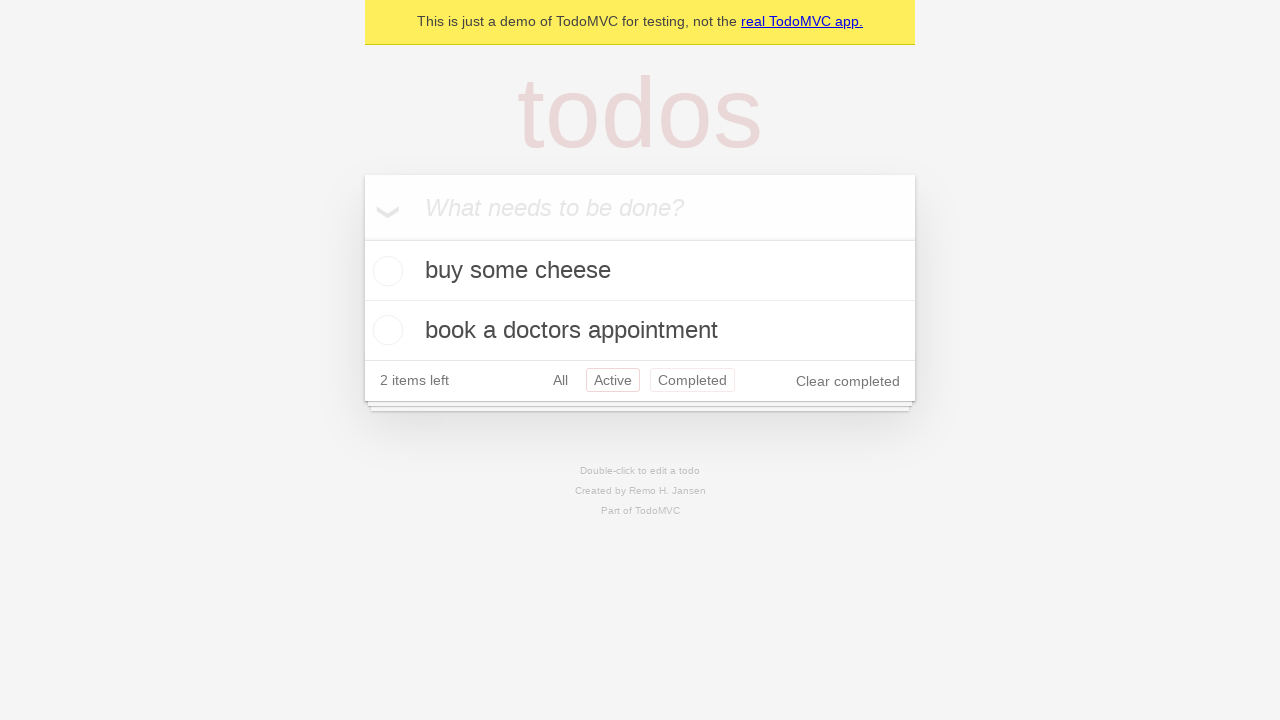

Navigated back using browser back button to All filter
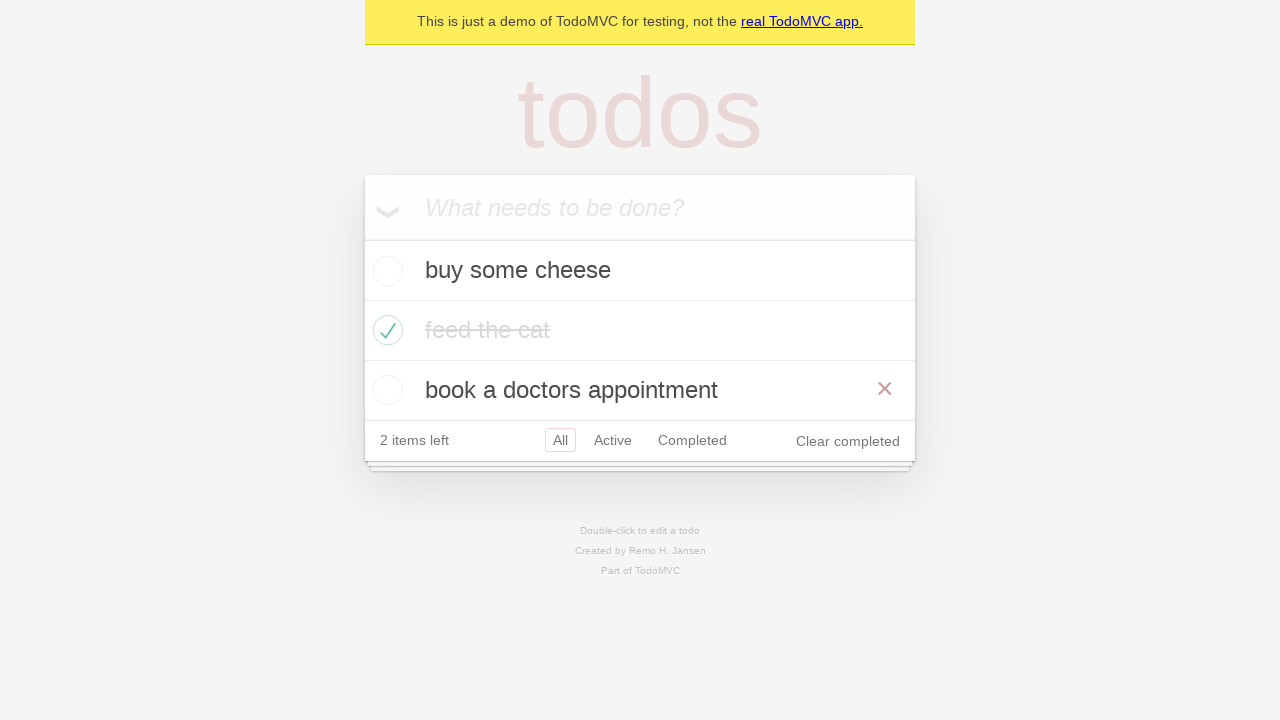

Waited for todo items to be visible and verified filter state after navigation
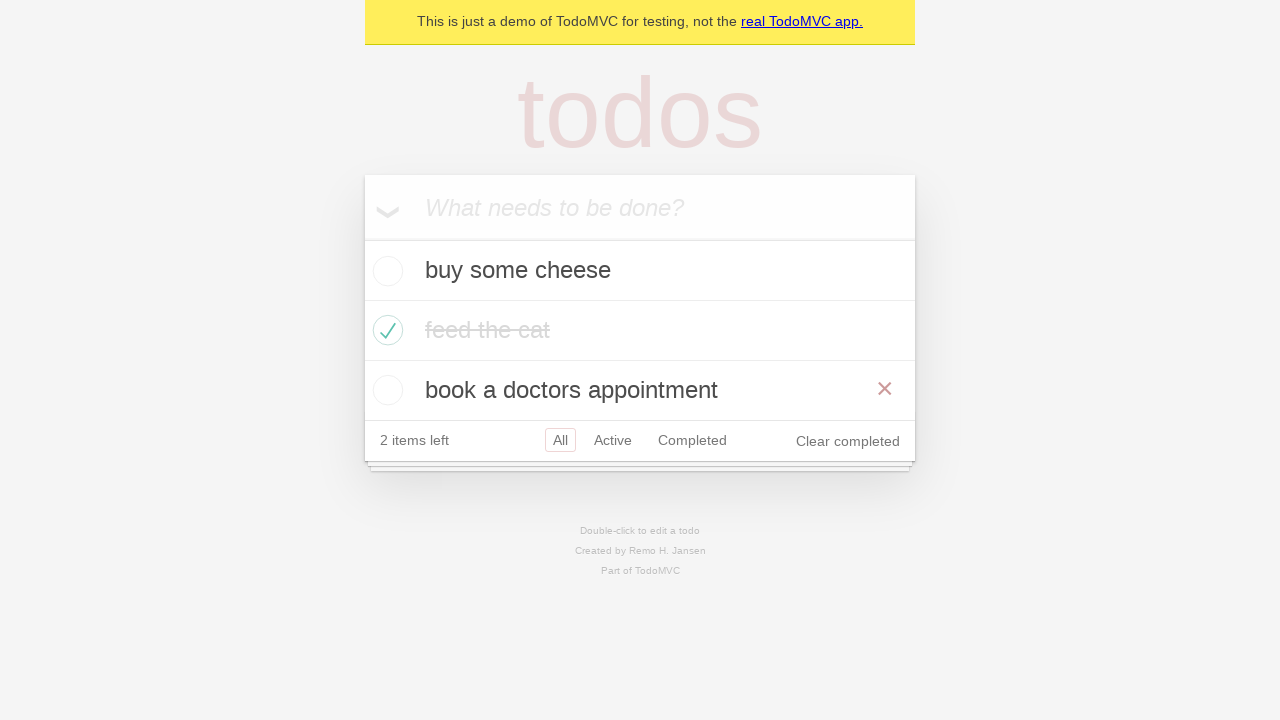

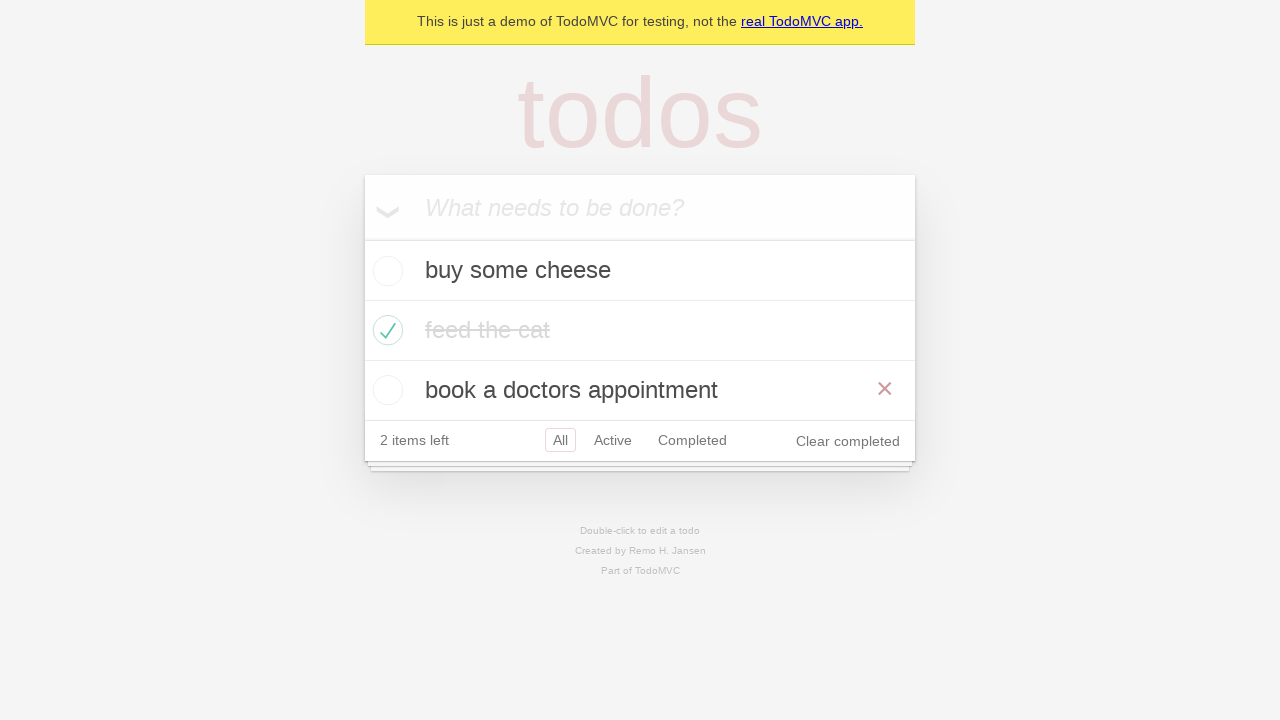